Tests dropdown selection functionality by selecting an option from a country dropdown using index-based selection on a test automation practice site.

Starting URL: https://testautomationpractice.blogspot.com/

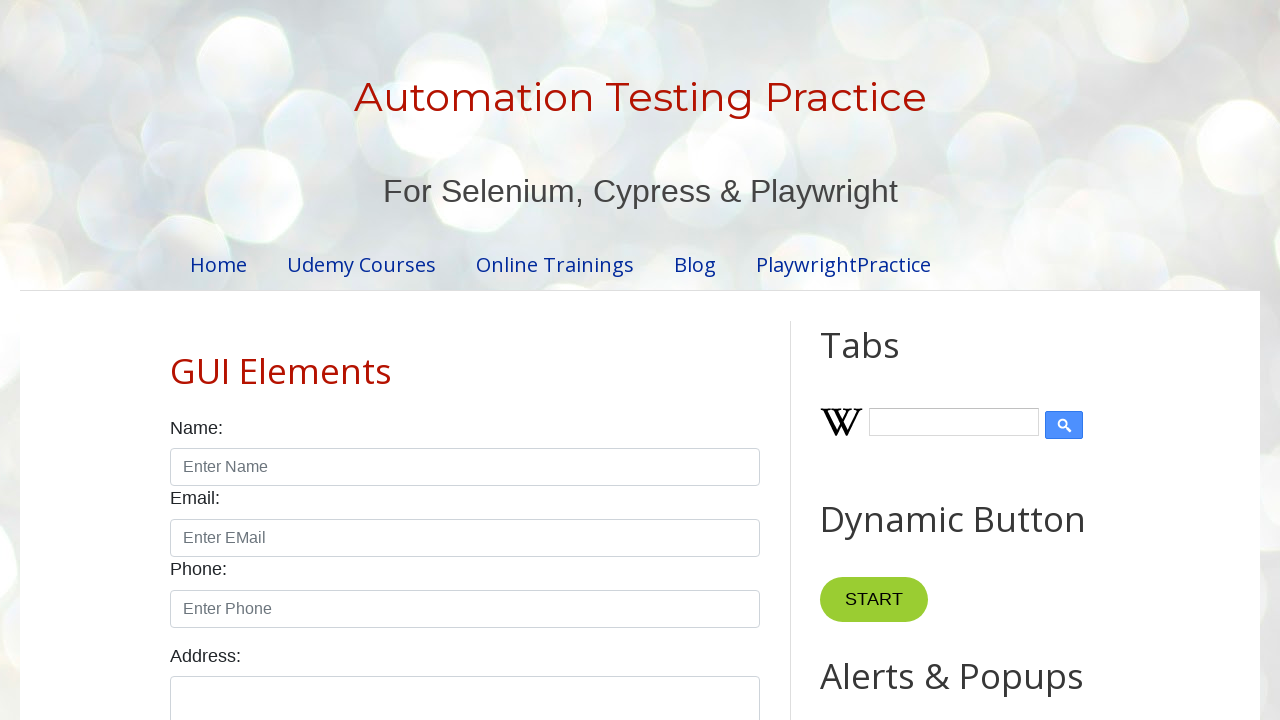

Navigated to test automation practice site
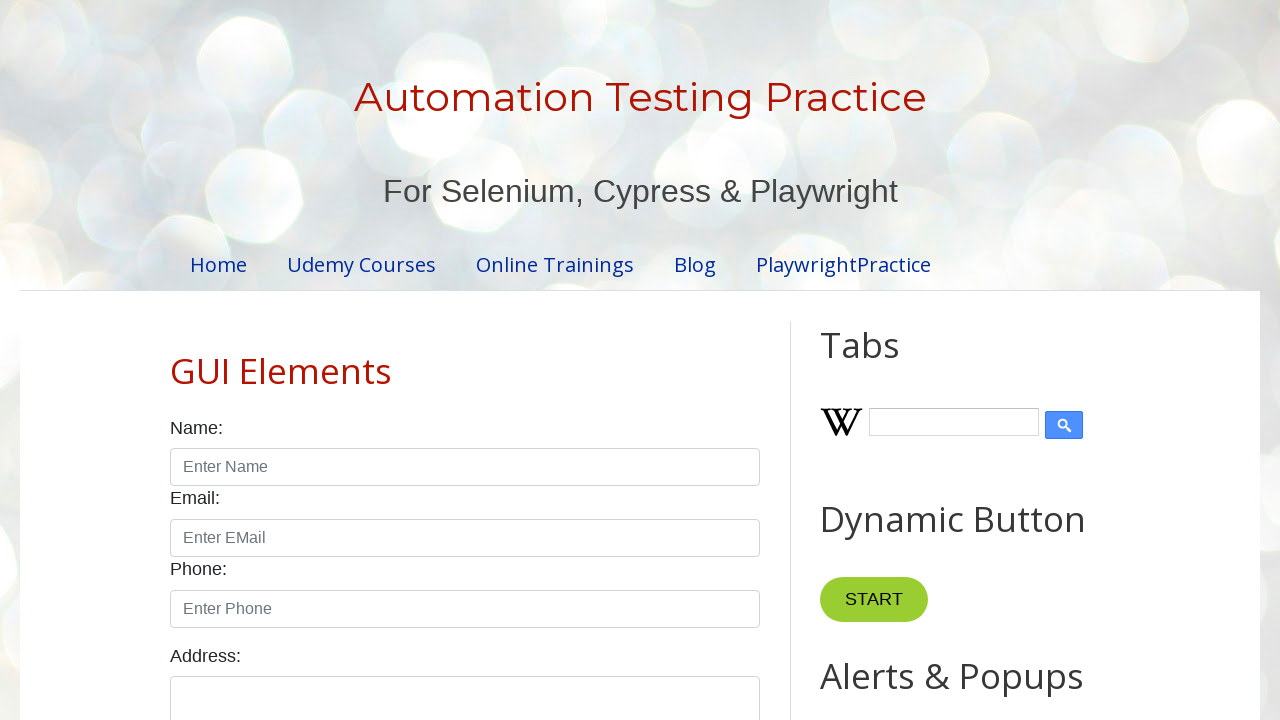

Selected country dropdown option at index 9 on #country
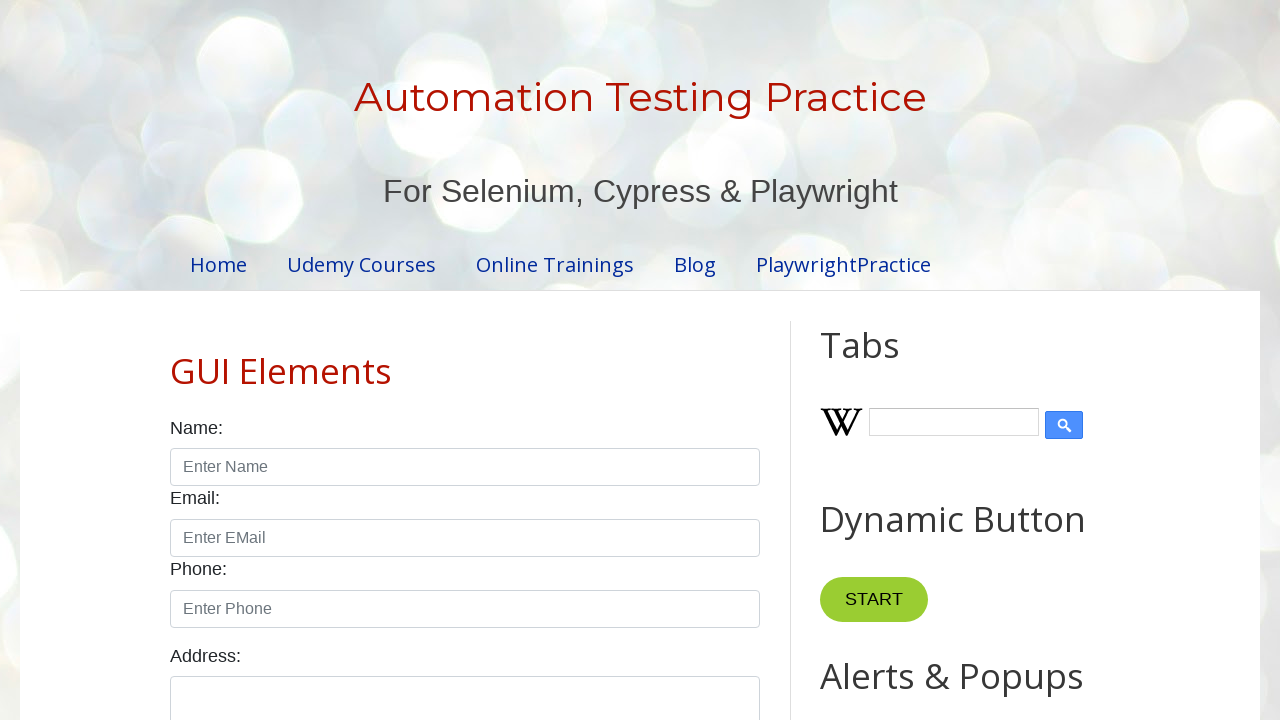

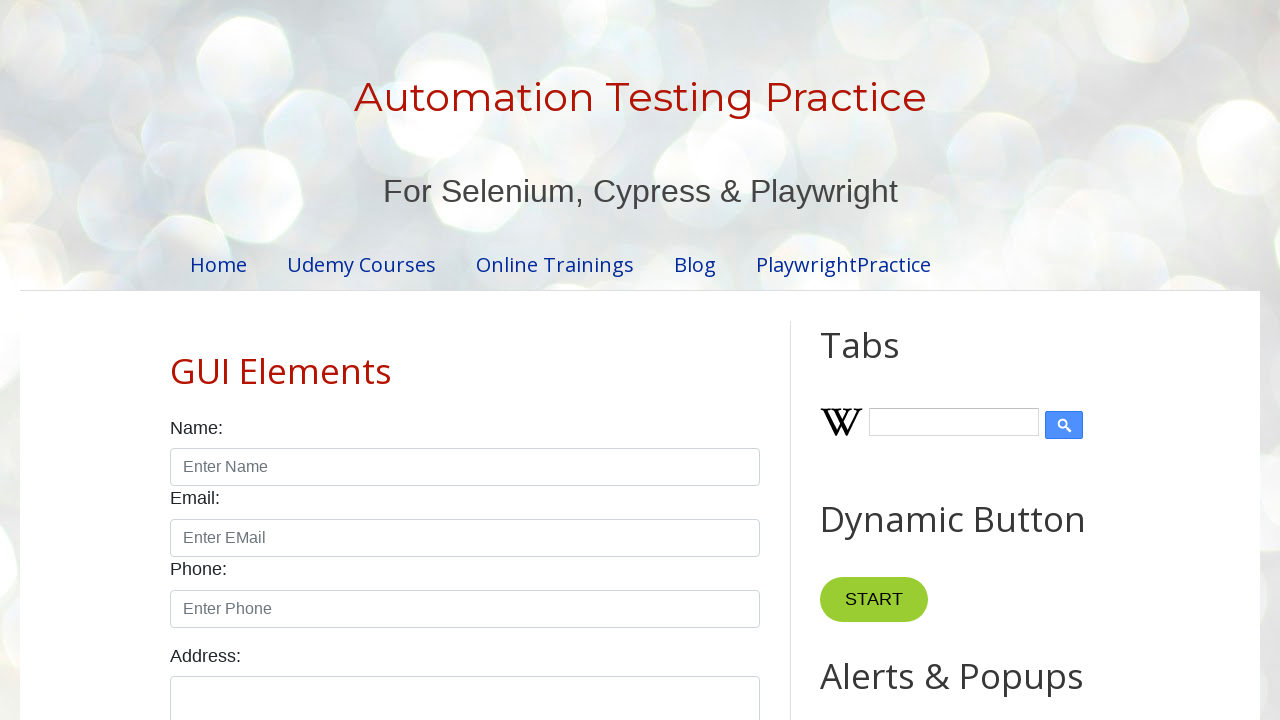